Tests that the complete all checkbox updates state correctly when individual items are completed or cleared

Starting URL: https://demo.playwright.dev/todomvc

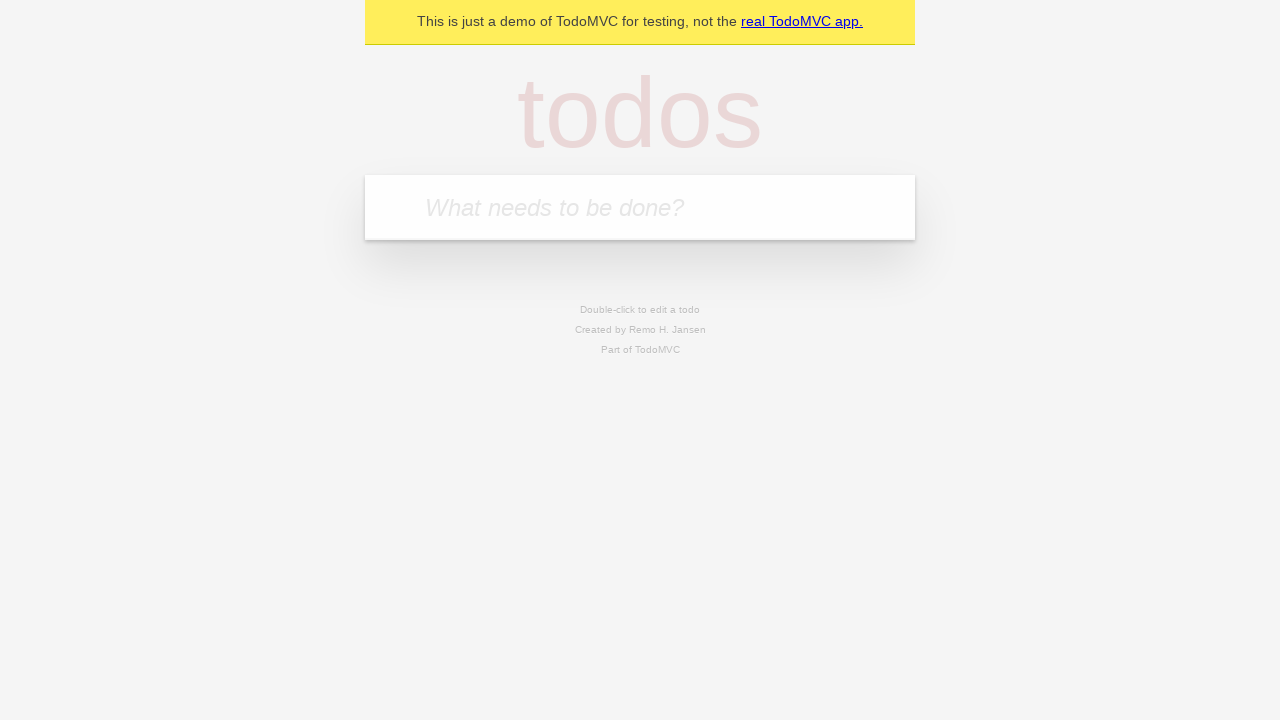

Filled todo input with 'buy some cheese' on internal:attr=[placeholder="What needs to be done?"i]
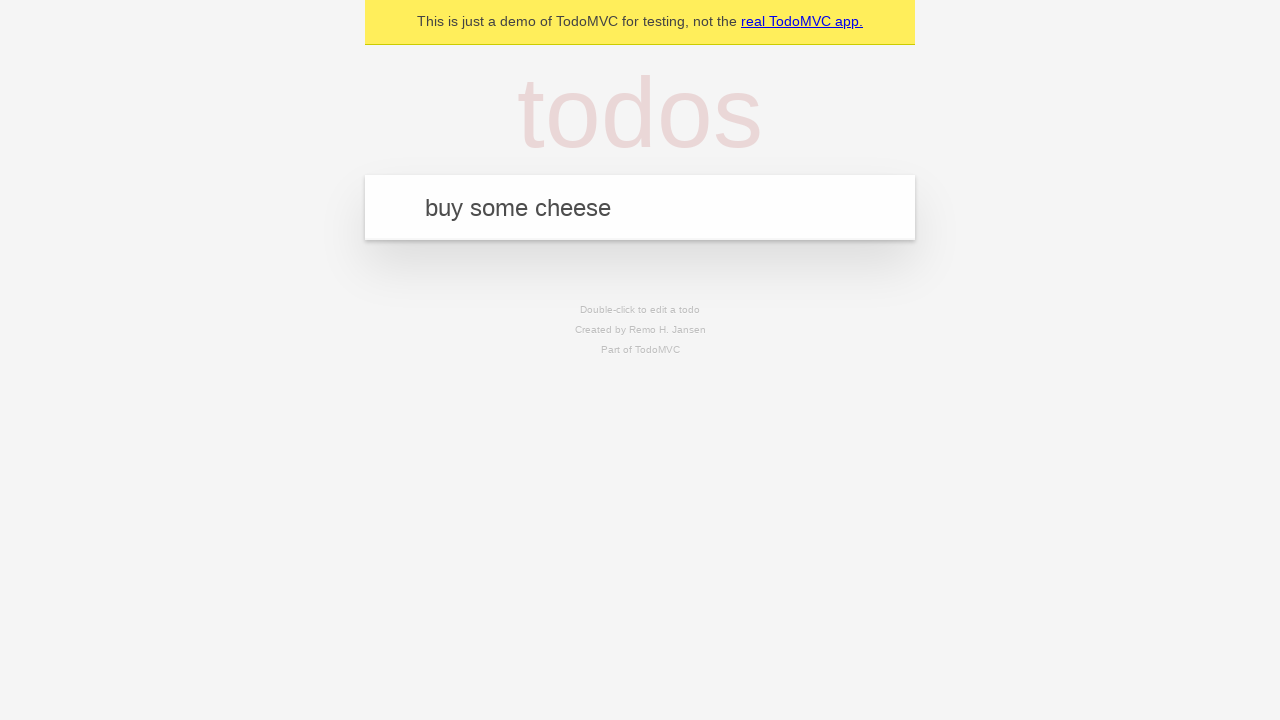

Pressed Enter to add first todo on internal:attr=[placeholder="What needs to be done?"i]
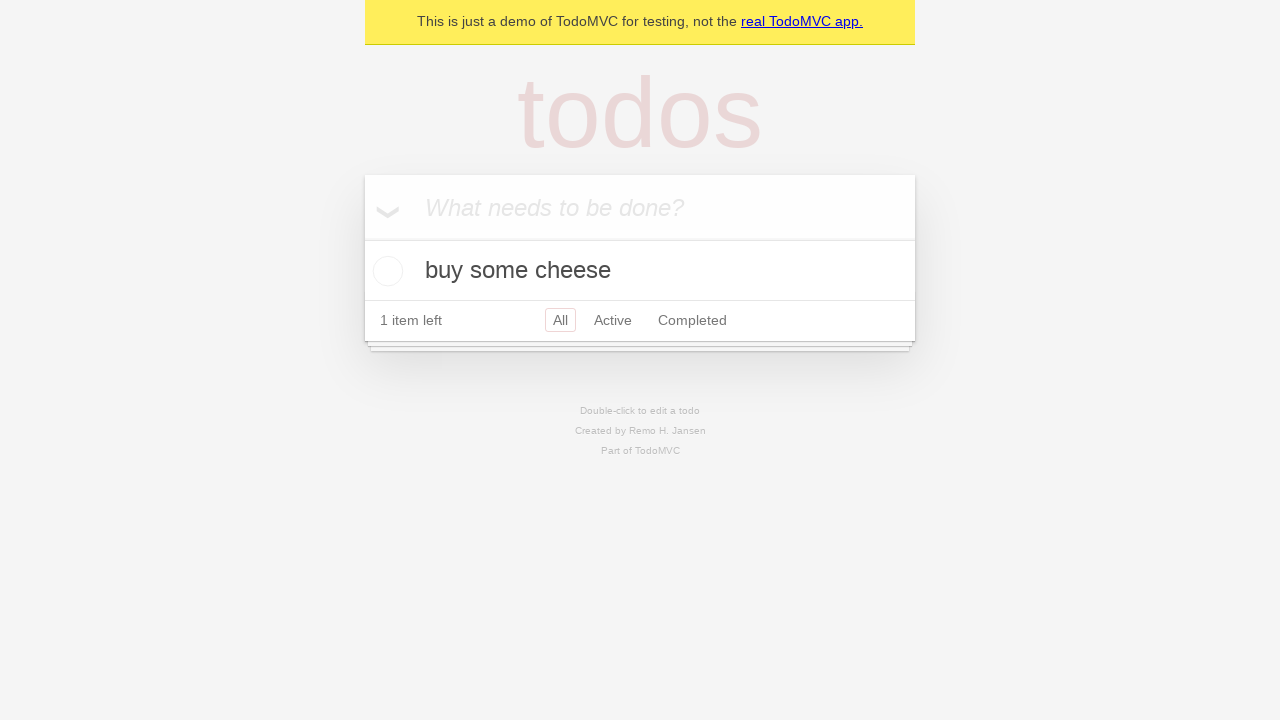

Filled todo input with 'feed the cat' on internal:attr=[placeholder="What needs to be done?"i]
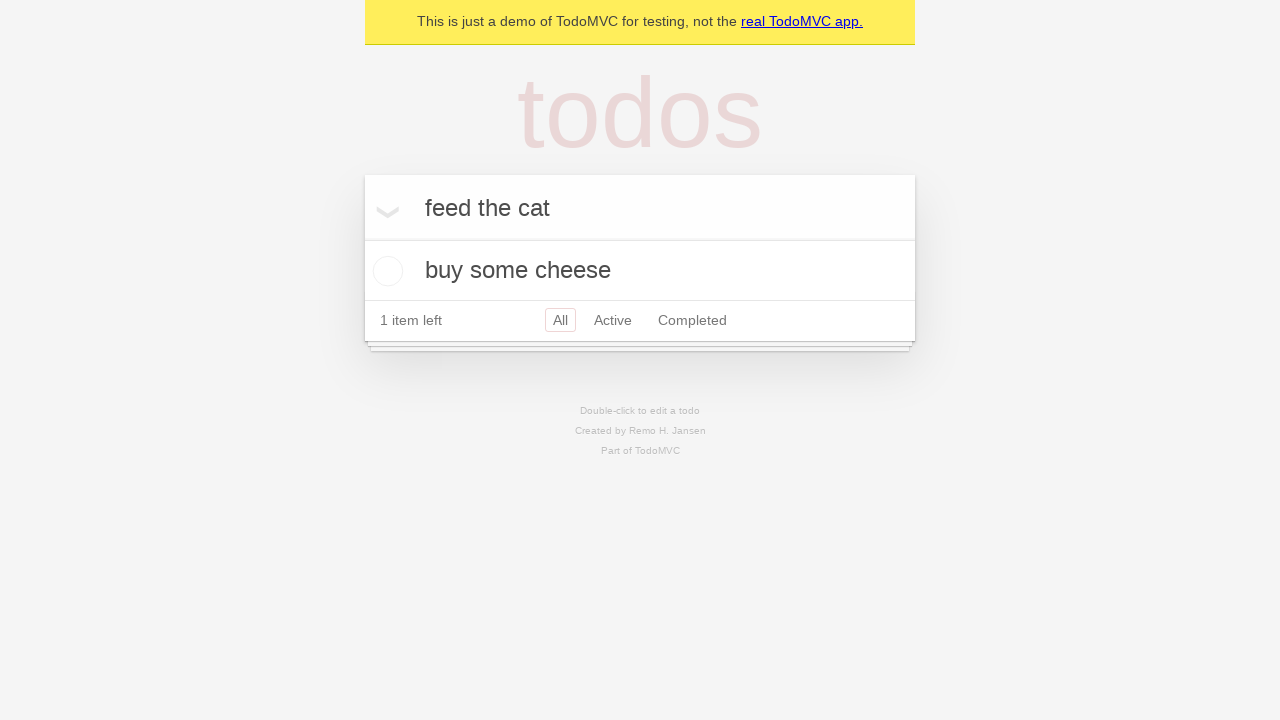

Pressed Enter to add second todo on internal:attr=[placeholder="What needs to be done?"i]
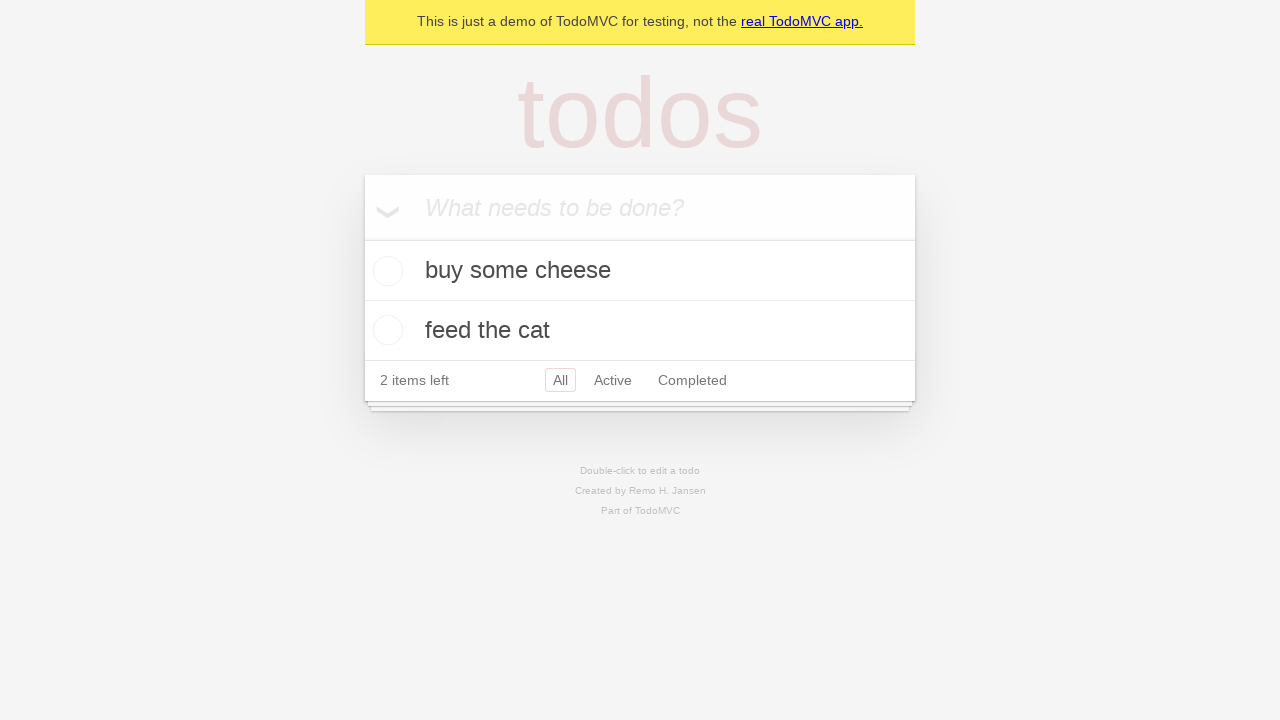

Filled todo input with 'book a doctors appointment' on internal:attr=[placeholder="What needs to be done?"i]
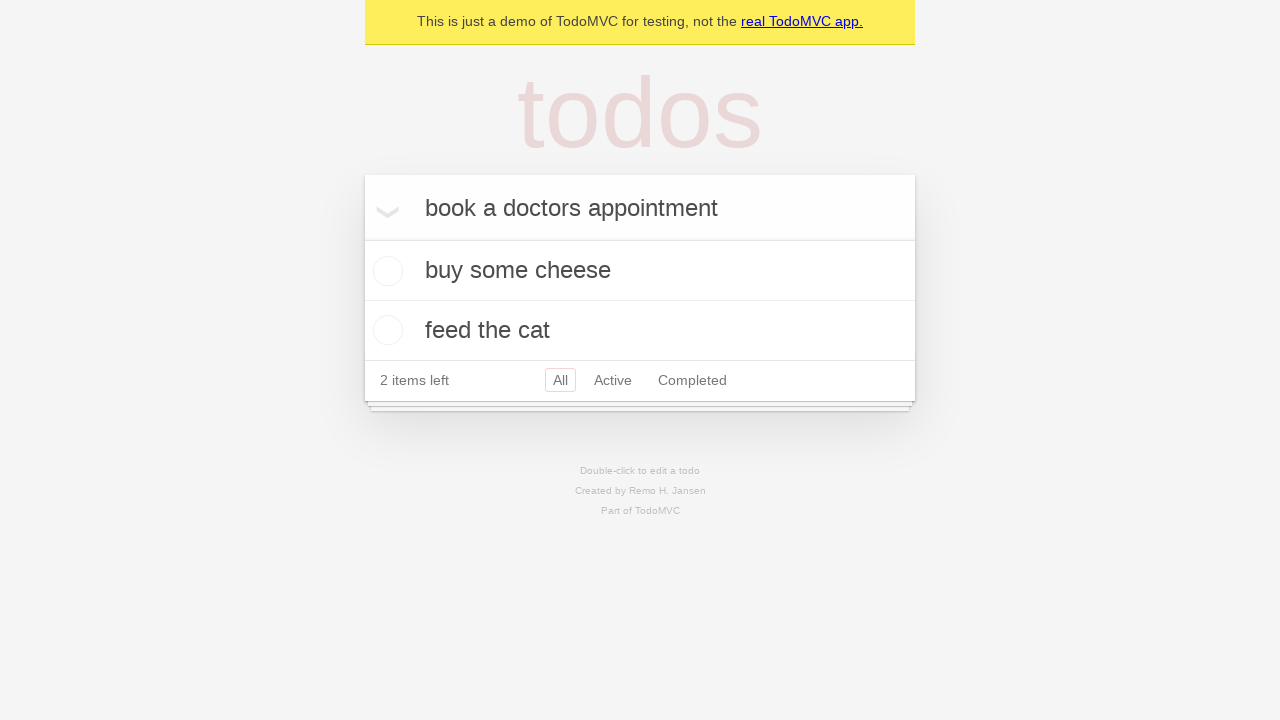

Pressed Enter to add third todo on internal:attr=[placeholder="What needs to be done?"i]
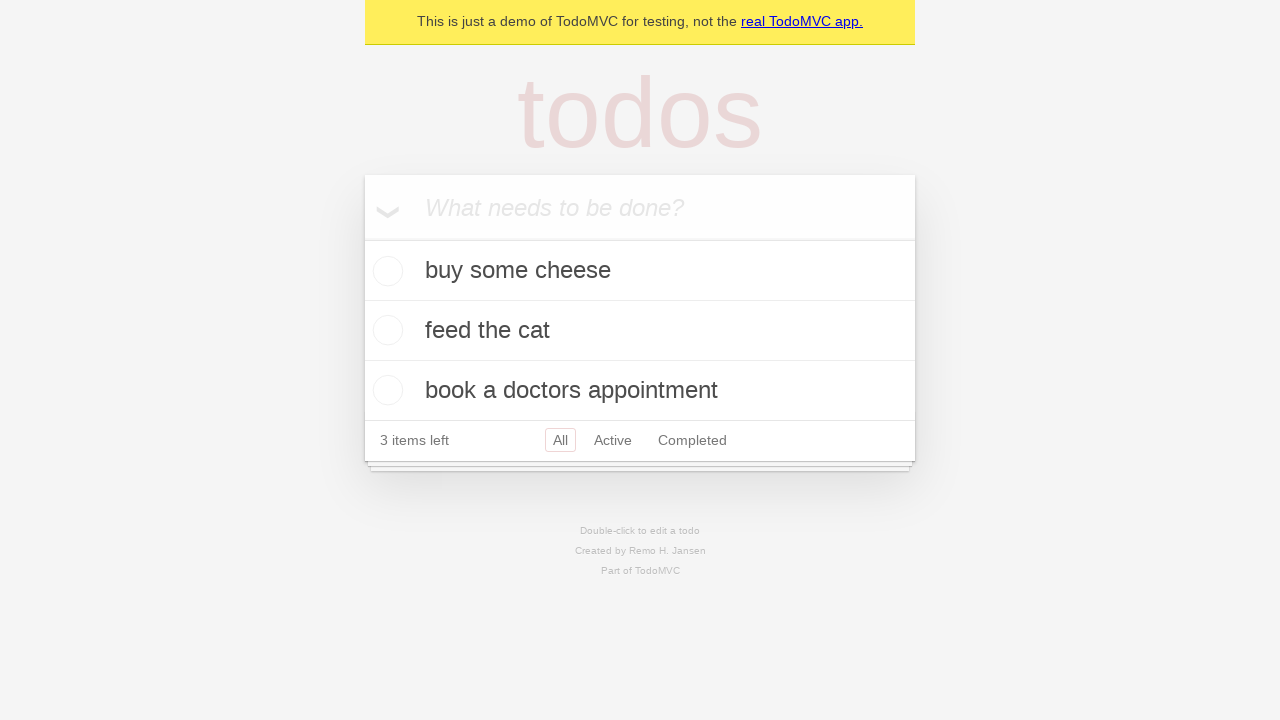

Checked 'Mark all as complete' toggle to complete all todos at (362, 238) on internal:label="Mark all as complete"i
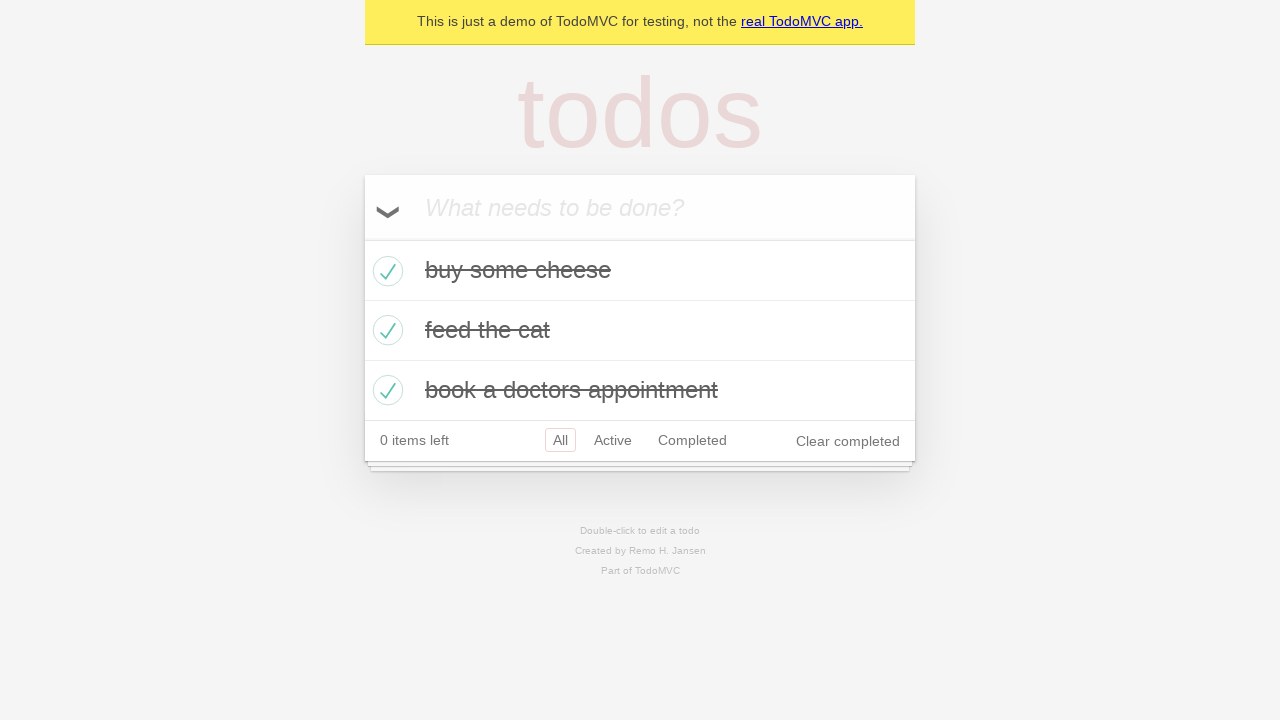

Unchecked the first todo item at (385, 271) on internal:testid=[data-testid="todo-item"s] >> nth=0 >> internal:role=checkbox
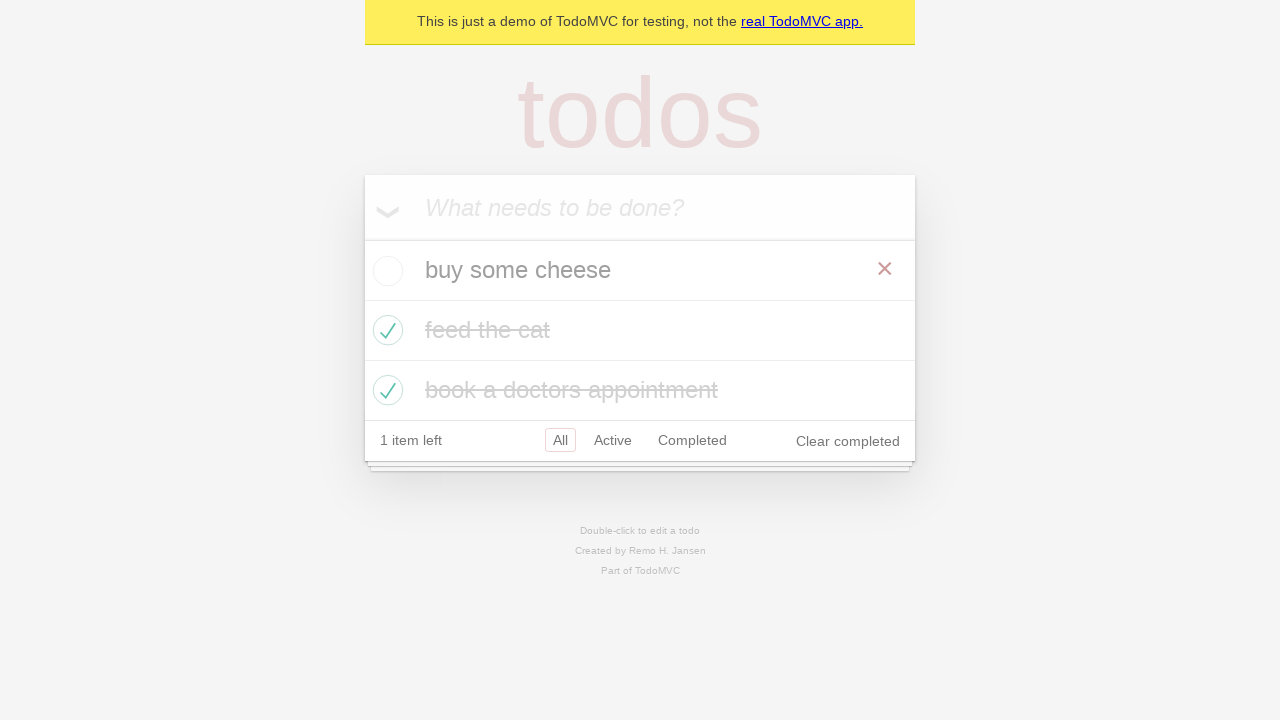

Checked the first todo item again at (385, 271) on internal:testid=[data-testid="todo-item"s] >> nth=0 >> internal:role=checkbox
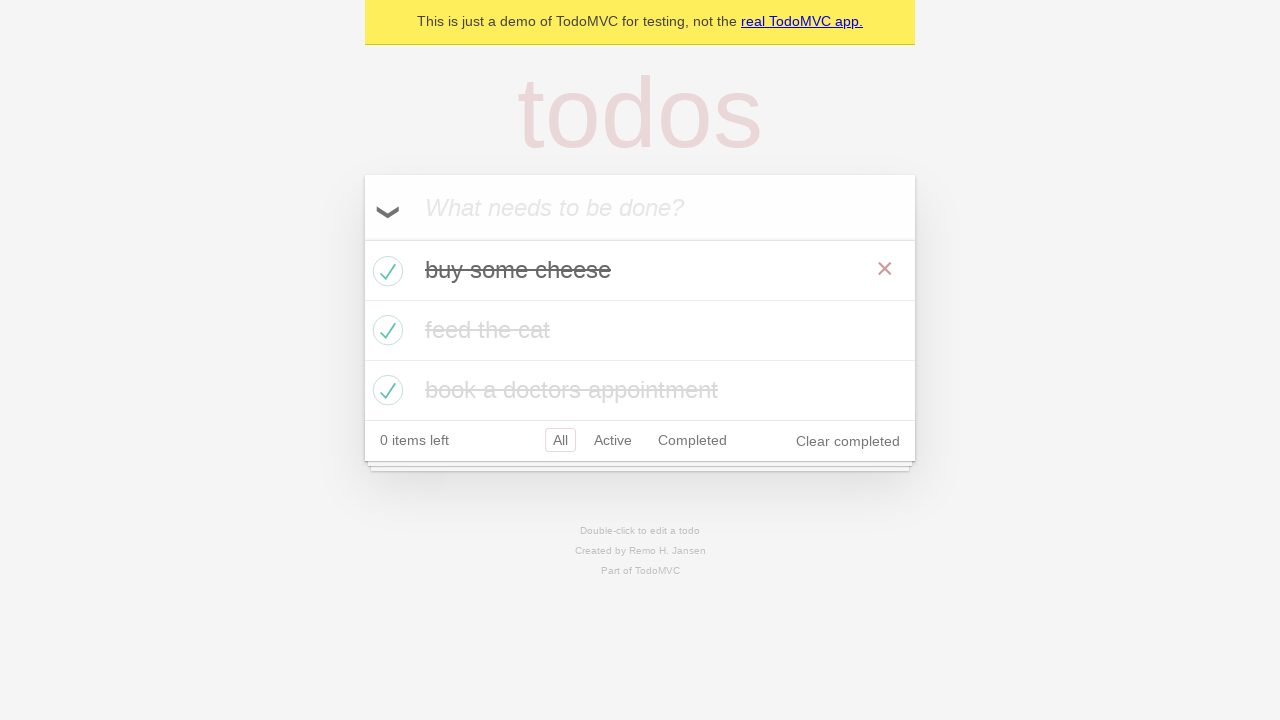

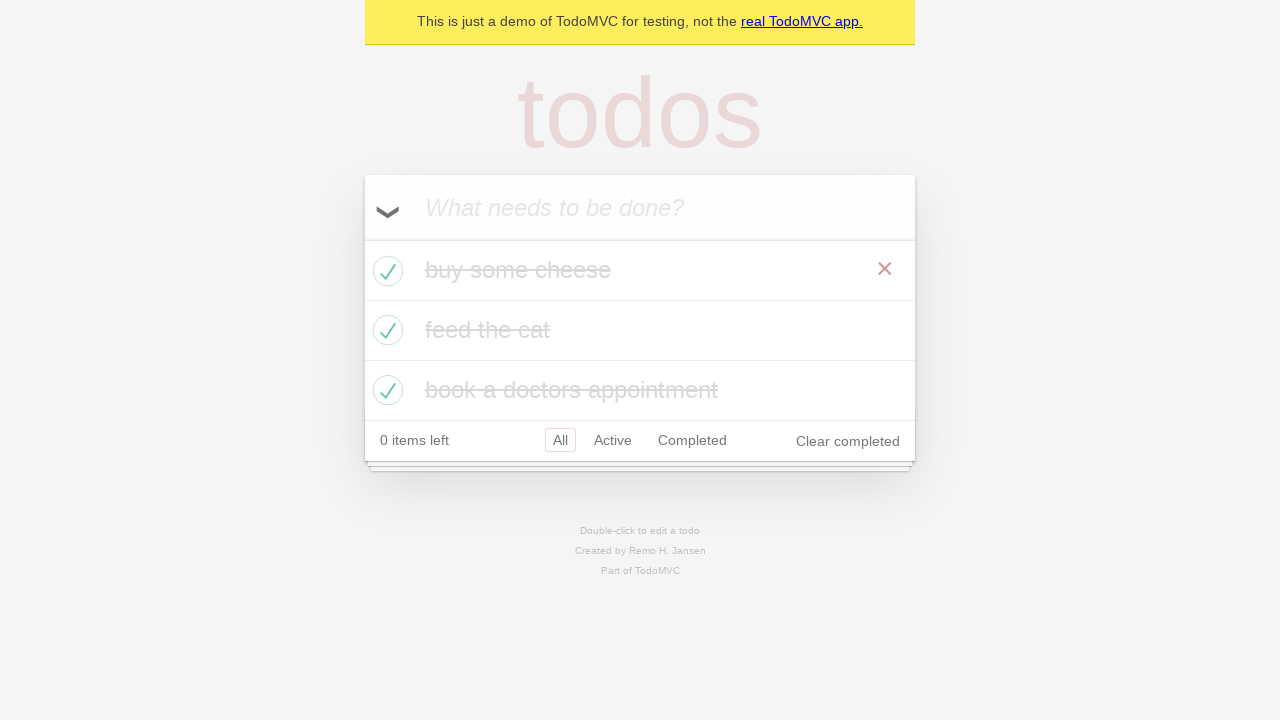